Tests the Date Picker widget on demoqa.com by navigating to the Widgets section, clicking on Date Picker, and interacting with the date picker calendar component.

Starting URL: https://demoqa.com

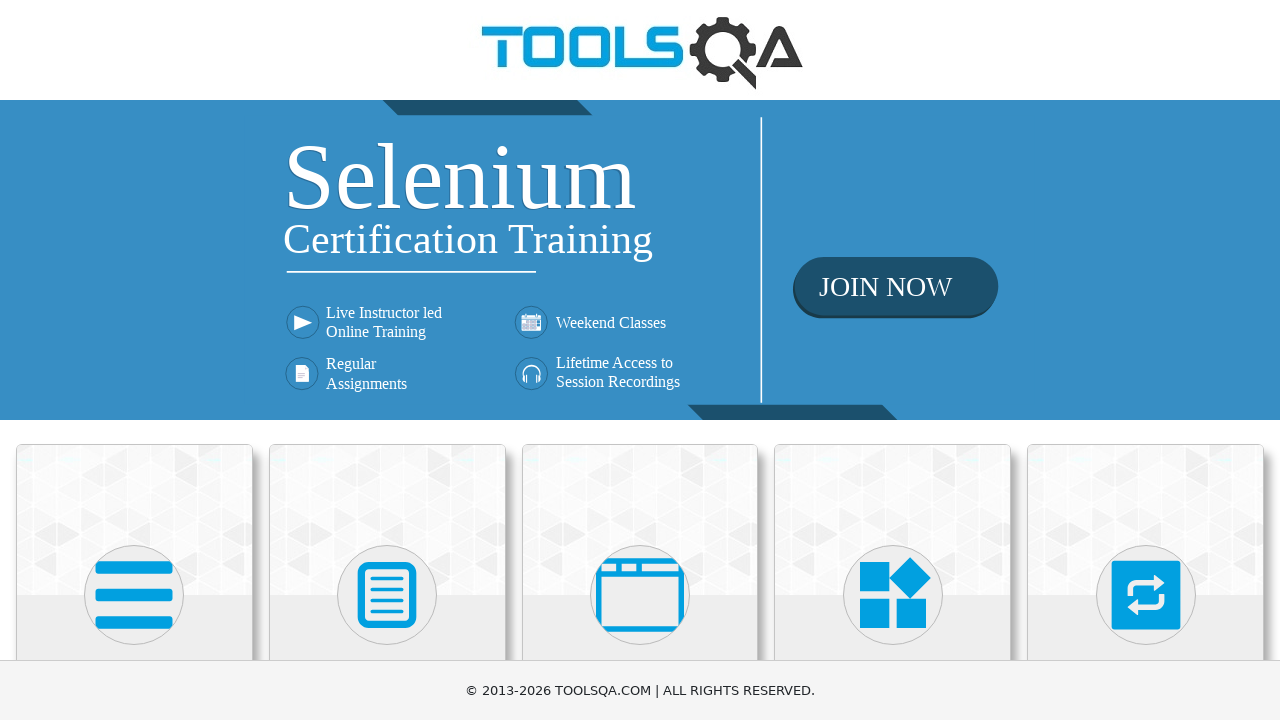

Scrolled down 300px to view category cards
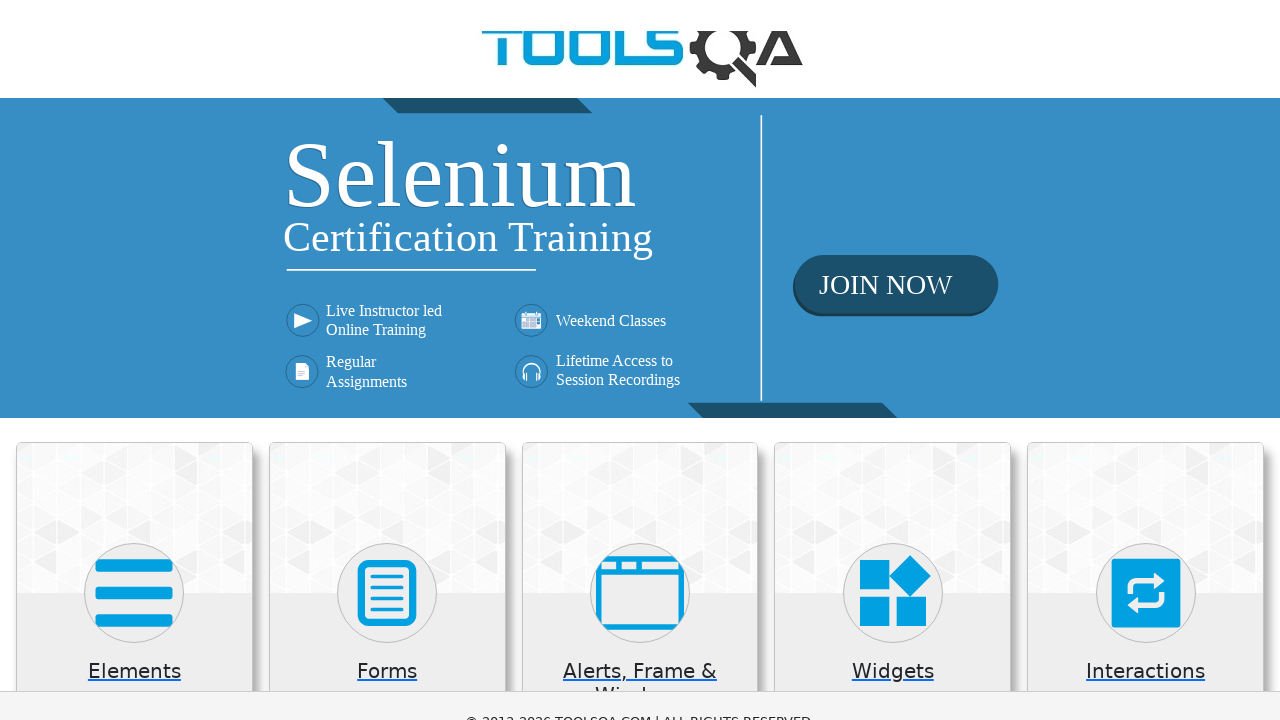

Clicked on Widgets category card at (893, 373) on xpath=//*[@class='category-cards']//following::div[@class='card-body']//h5[conta
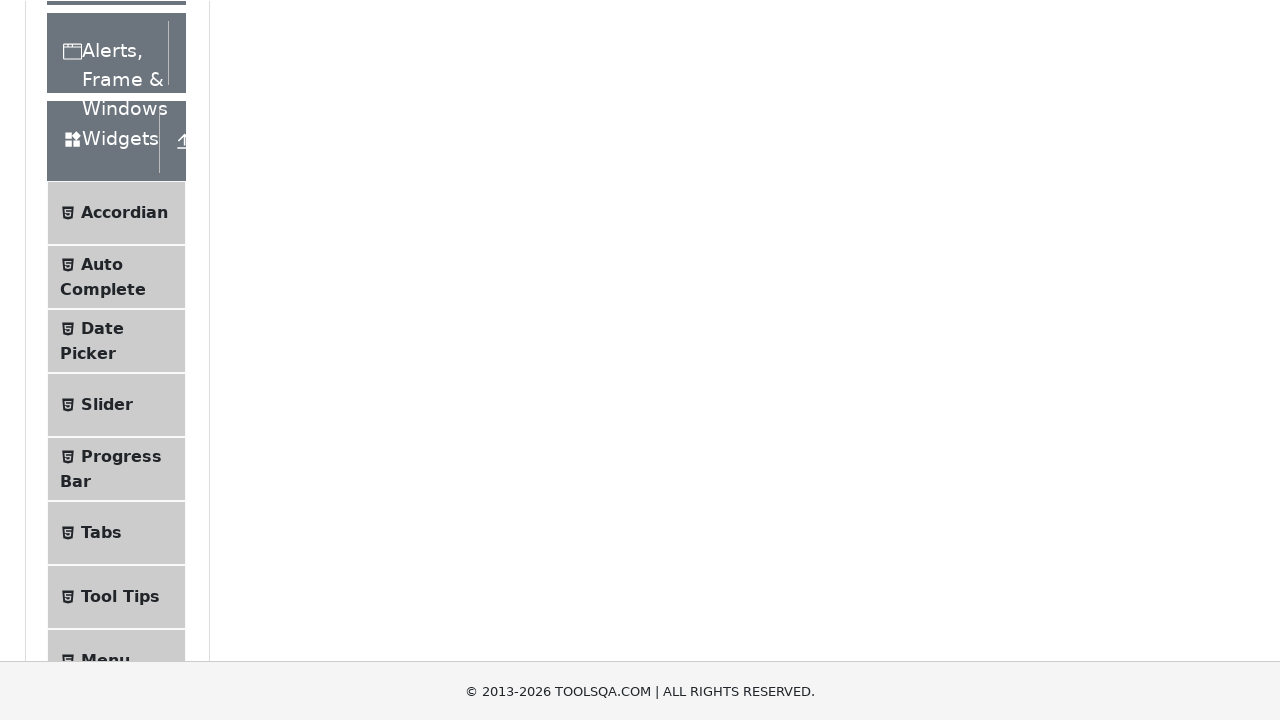

Clicked on Date Picker option in the menu at (102, 328) on xpath=//*[@class='accordion']//div[@class='element-group']//following::span[@cla
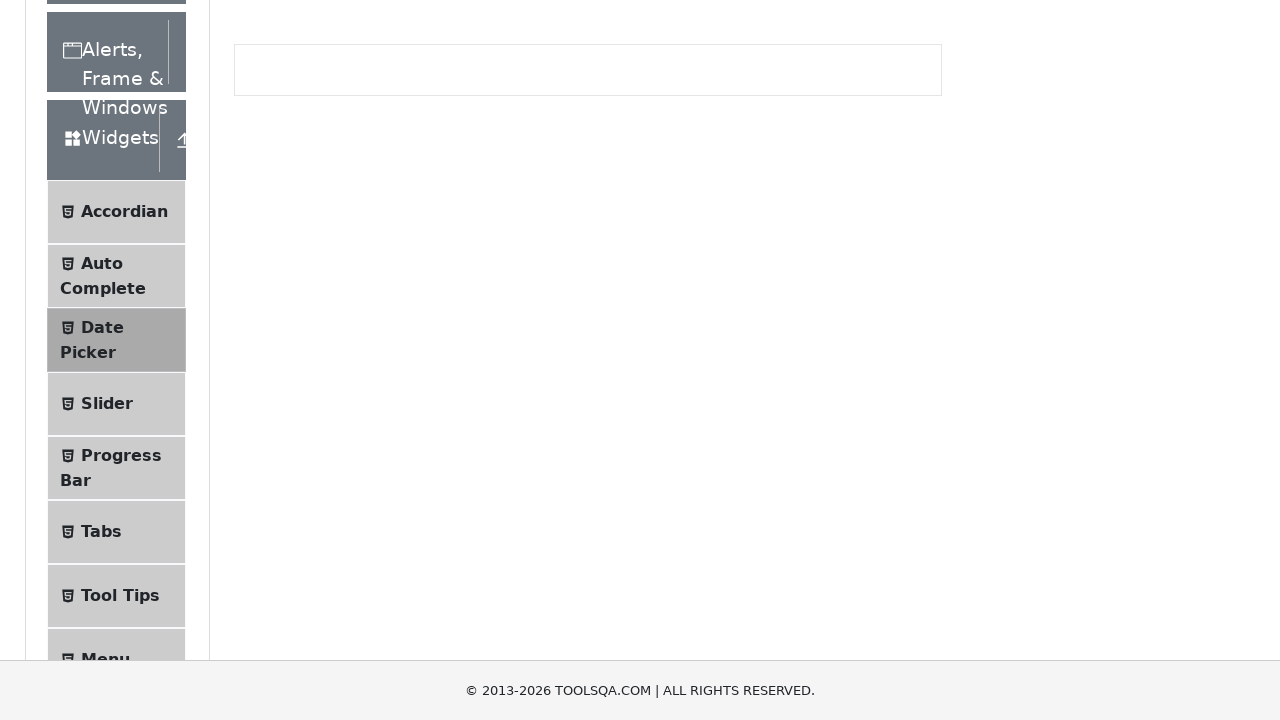

Date picker container loaded and is visible
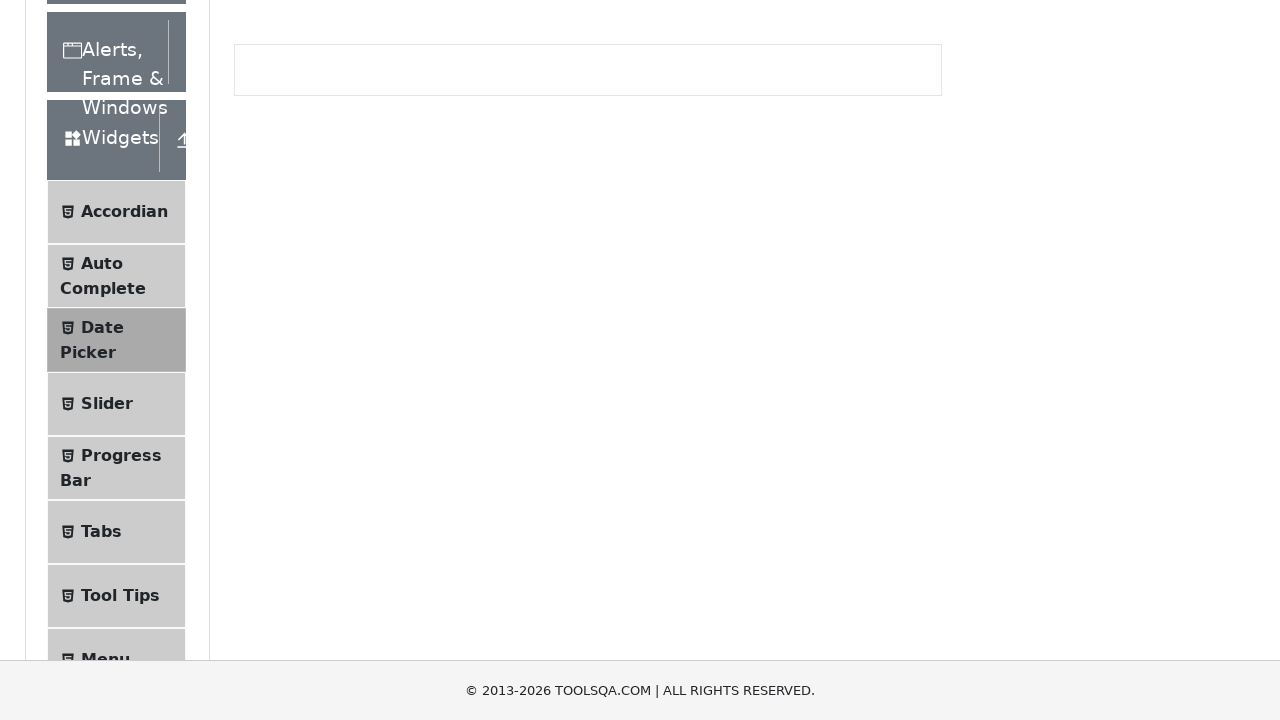

Clicked on date picker input field to open calendar at (521, 238) on #datePickerMonthYearInput
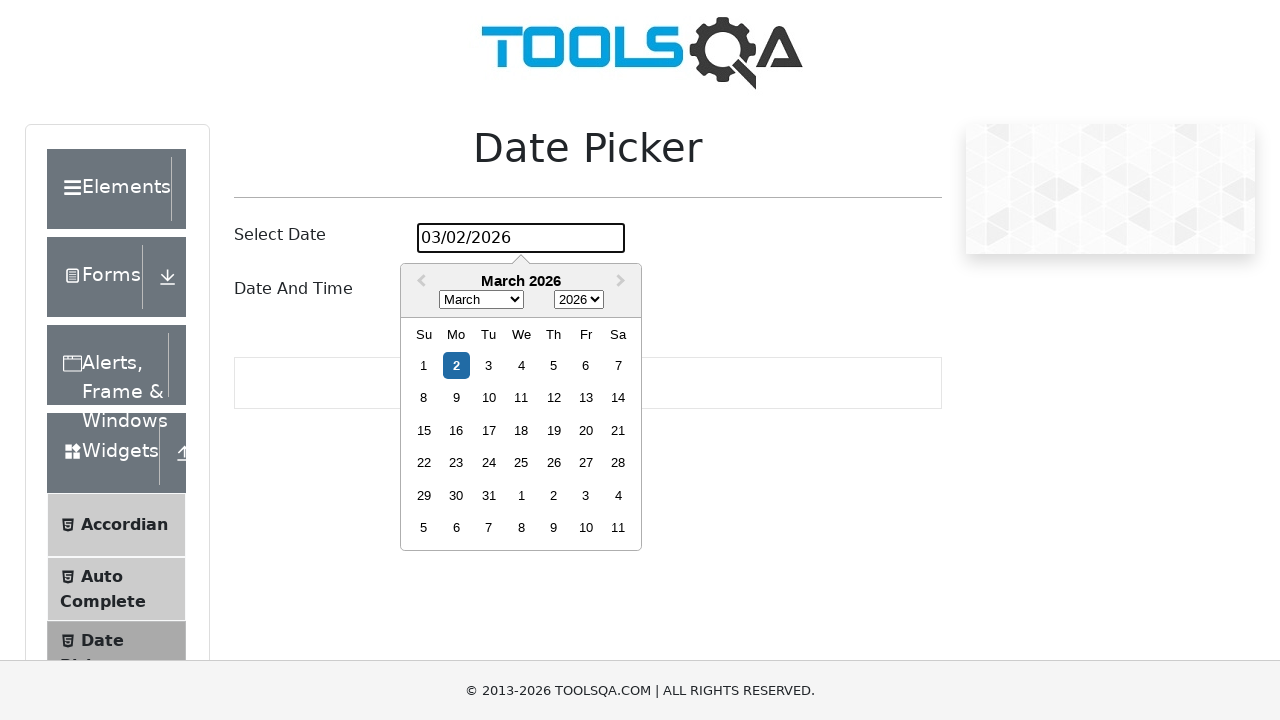

Date picker calendar appeared with month view
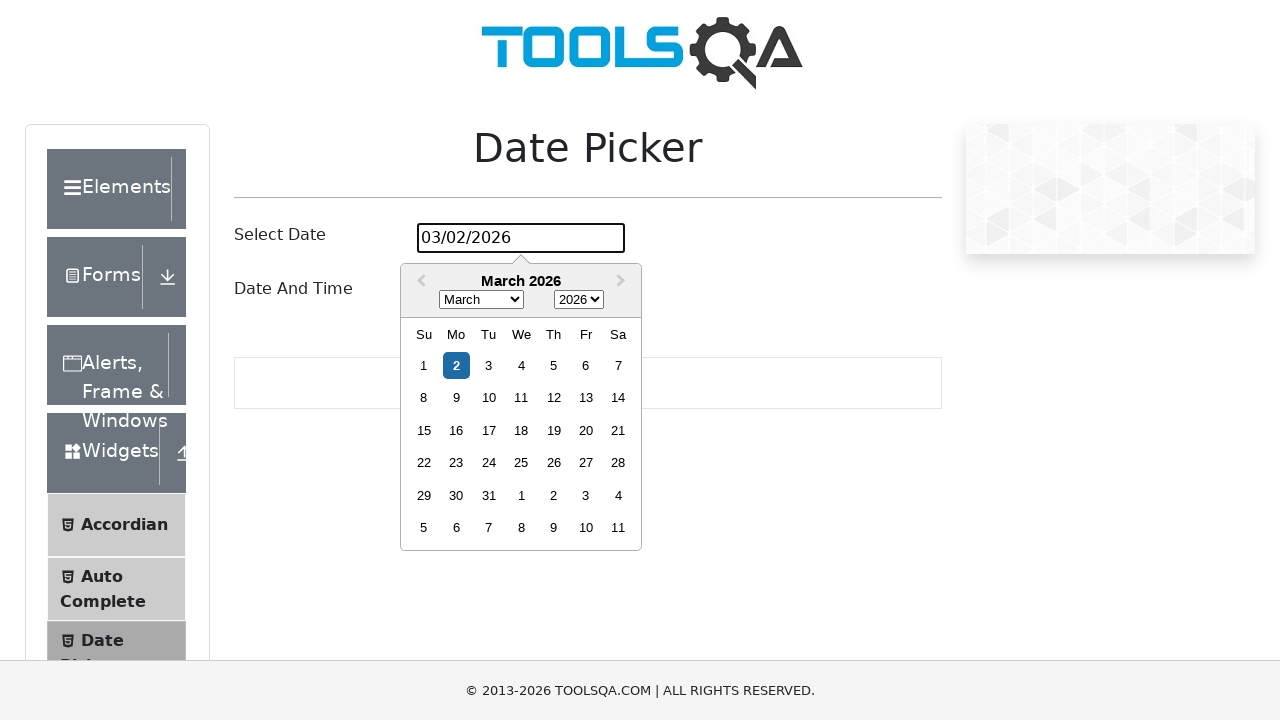

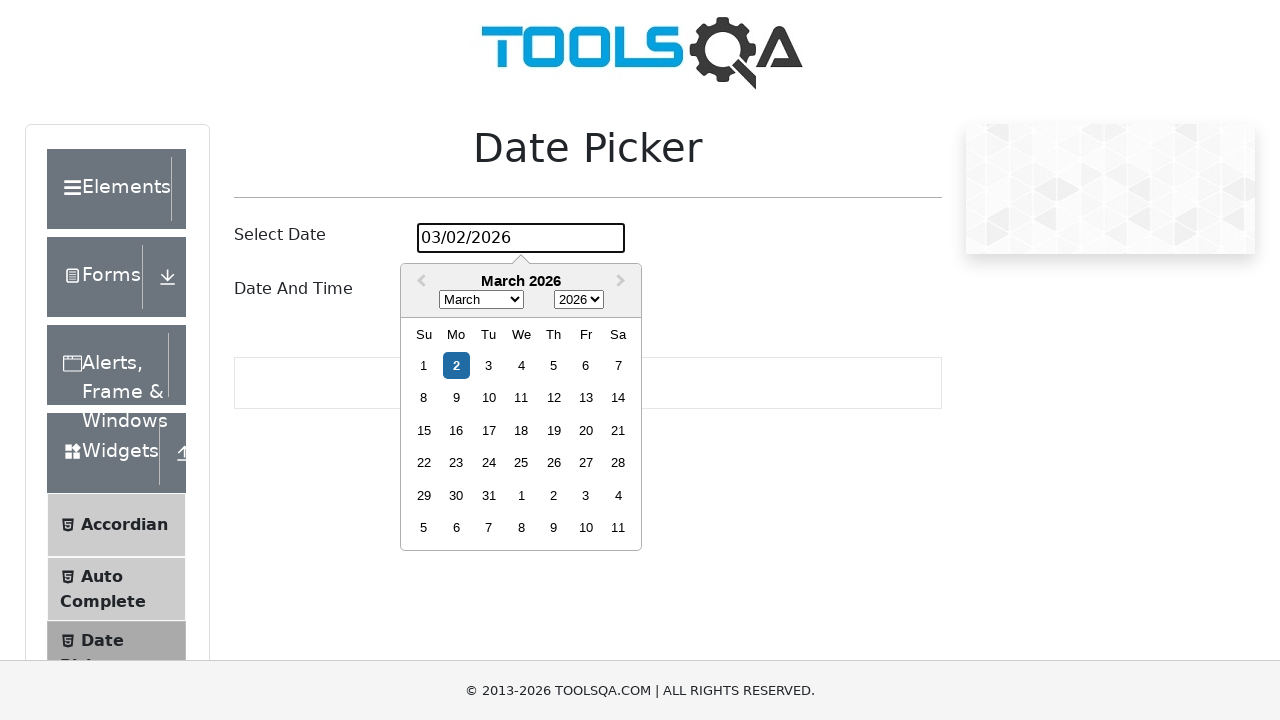